Selects specific checkboxes (Monday and Saturday) by checking their ID attribute

Starting URL: https://testautomationpractice.blogspot.com/

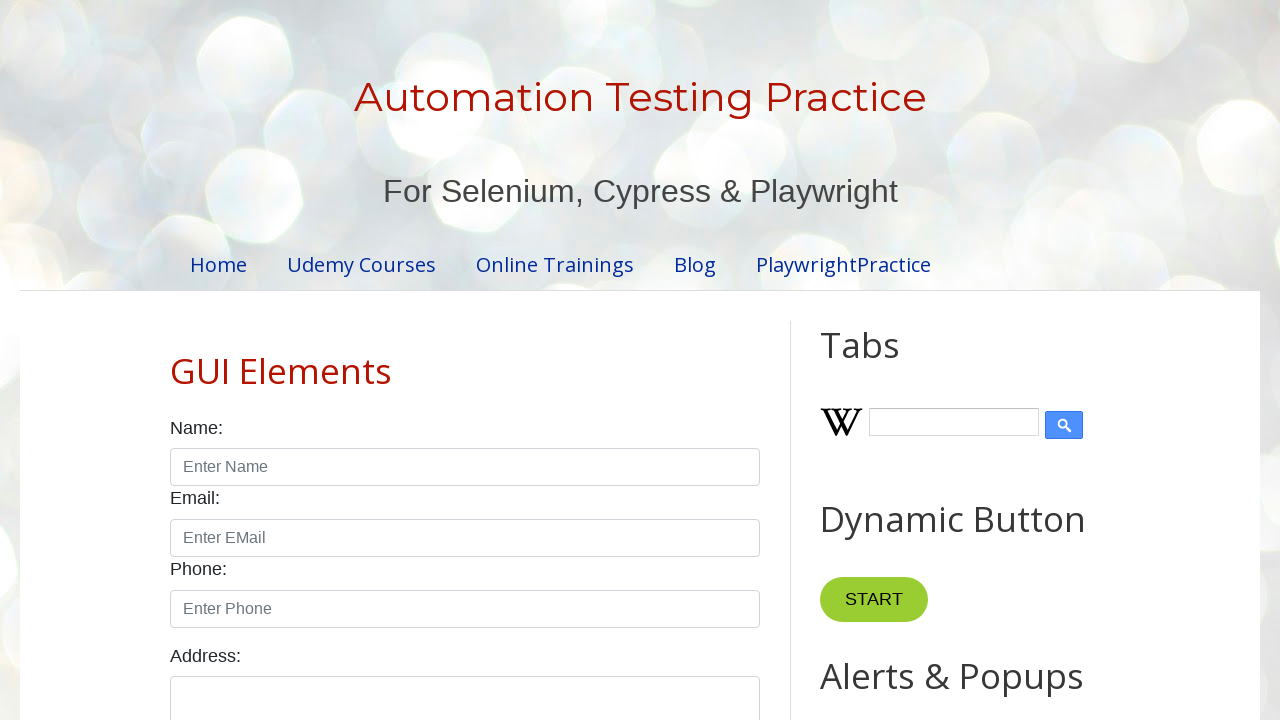

Located all checkboxes with class 'form-check-input' and type 'checkbox'
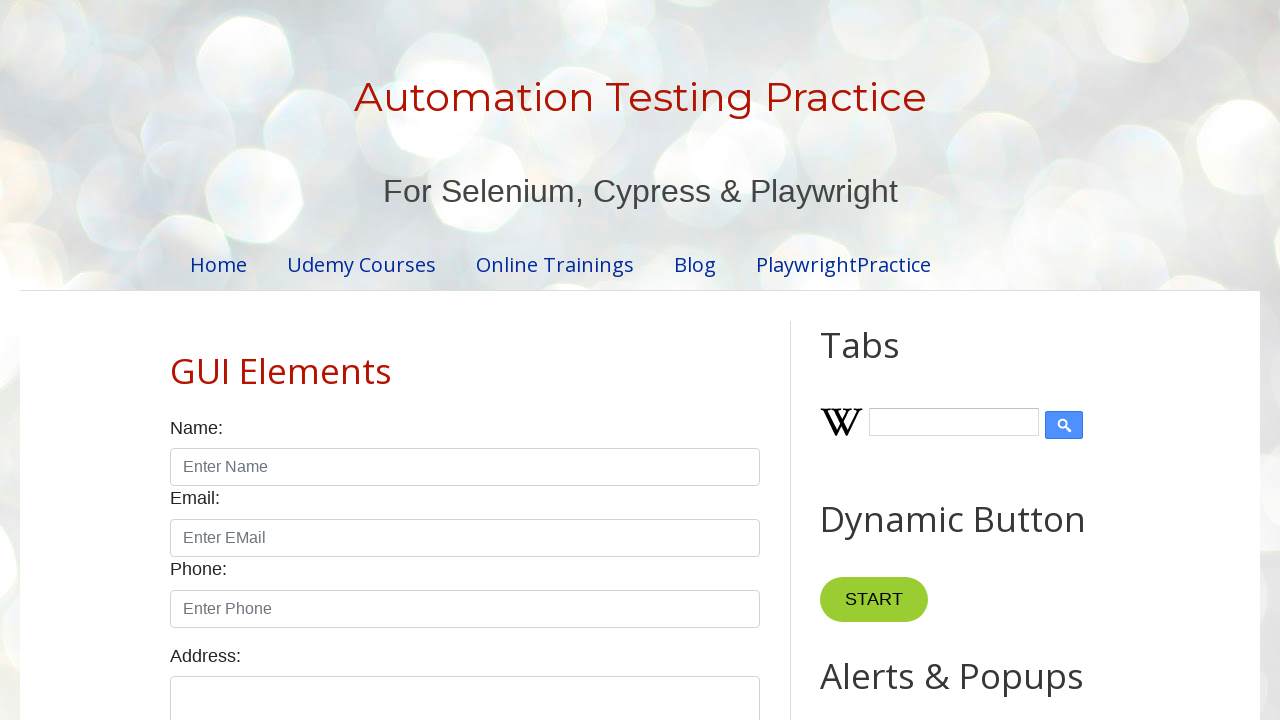

Counted total checkboxes: 7
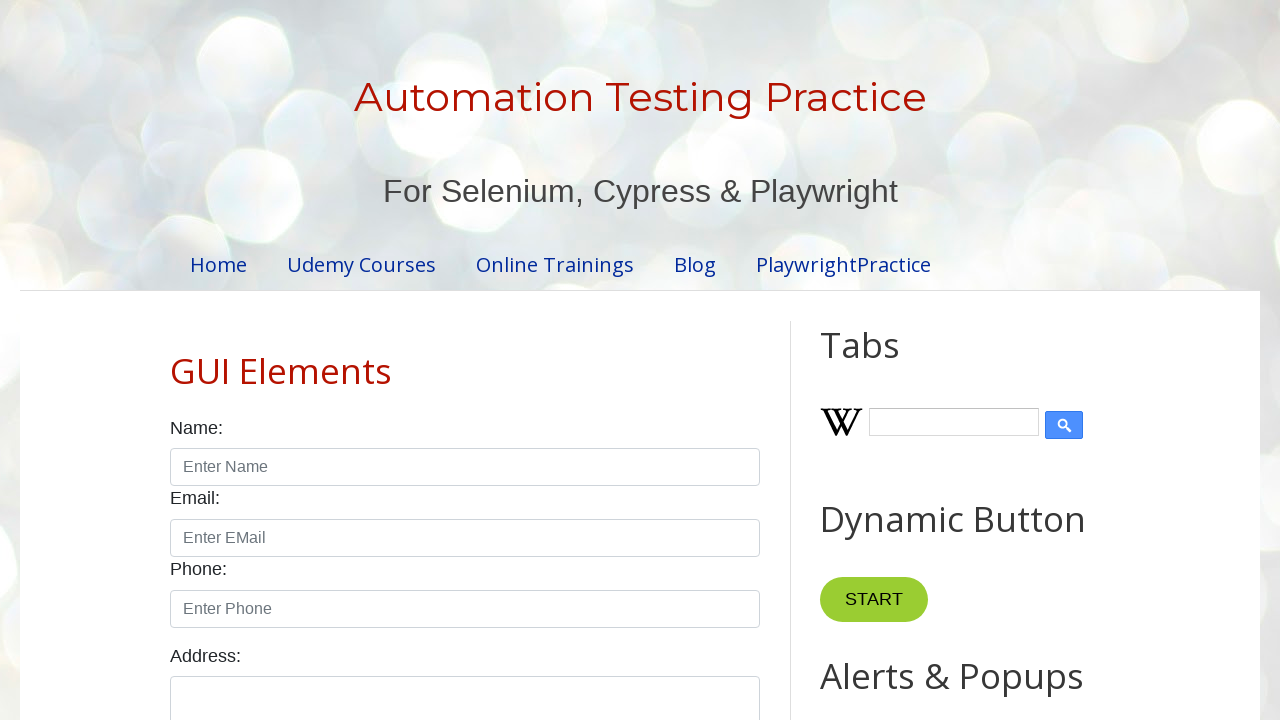

Selected checkbox at index 0
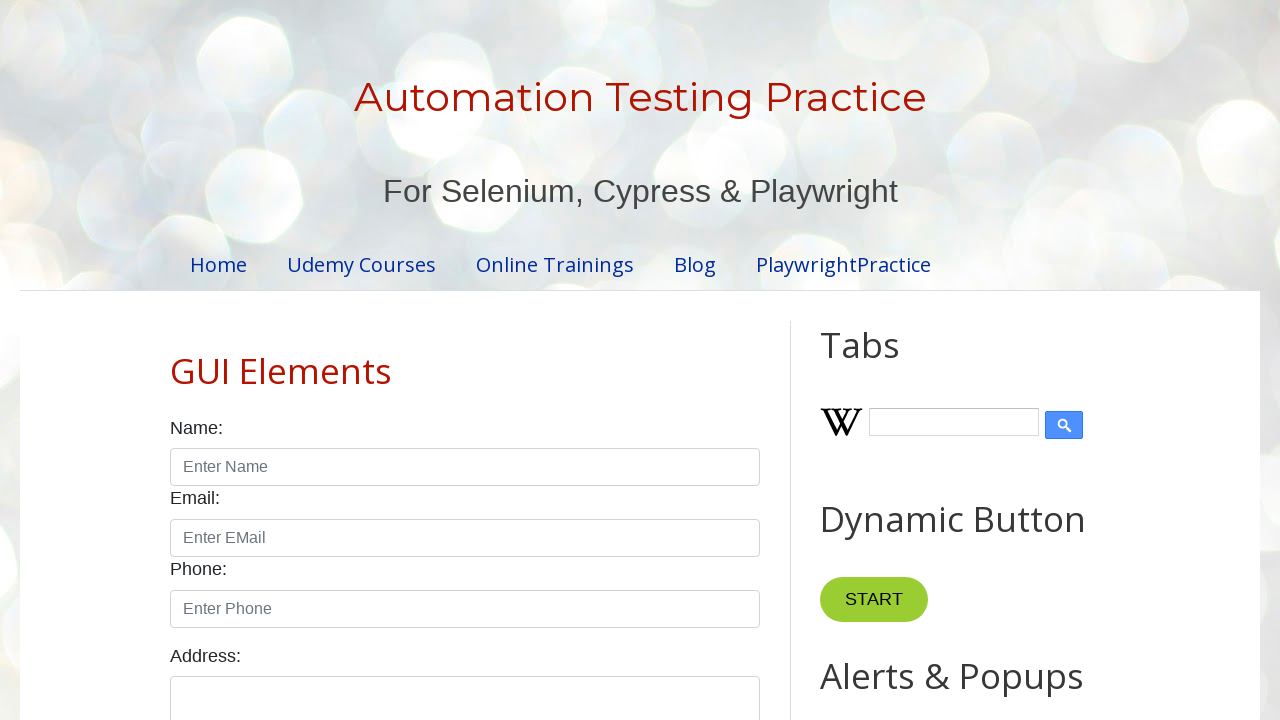

Retrieved ID attribute: 'sunday'
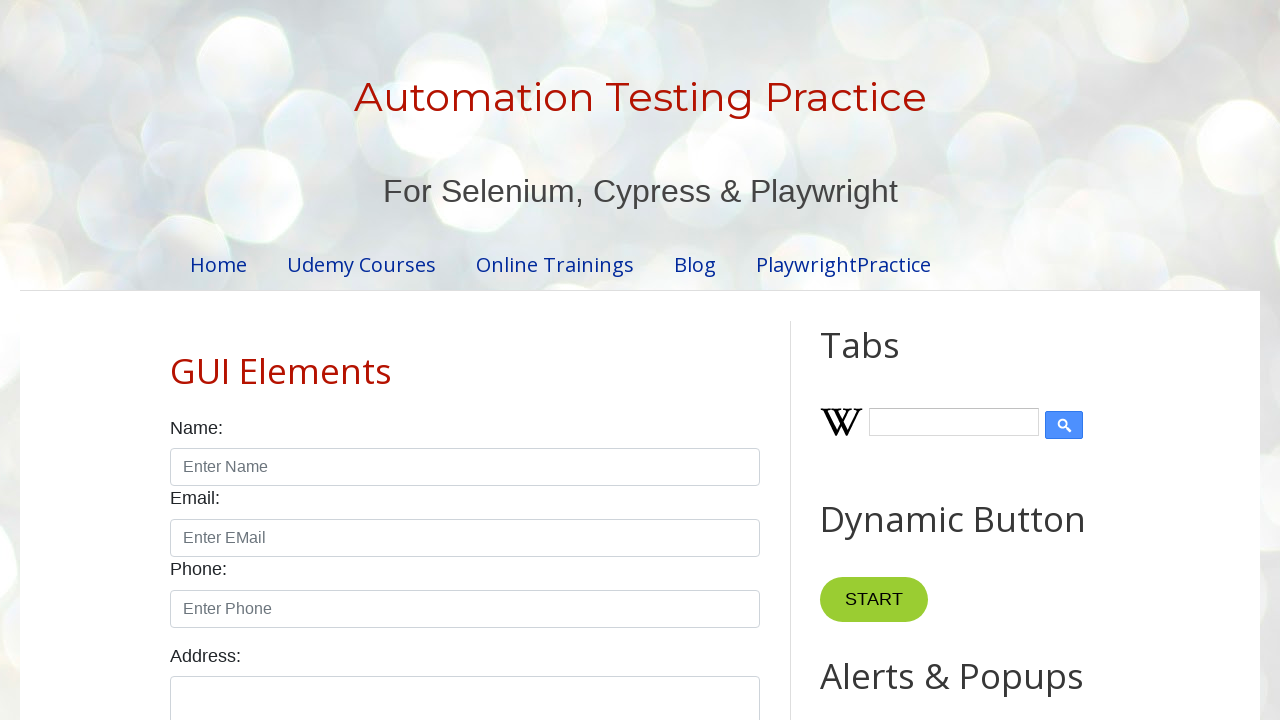

Selected checkbox at index 1
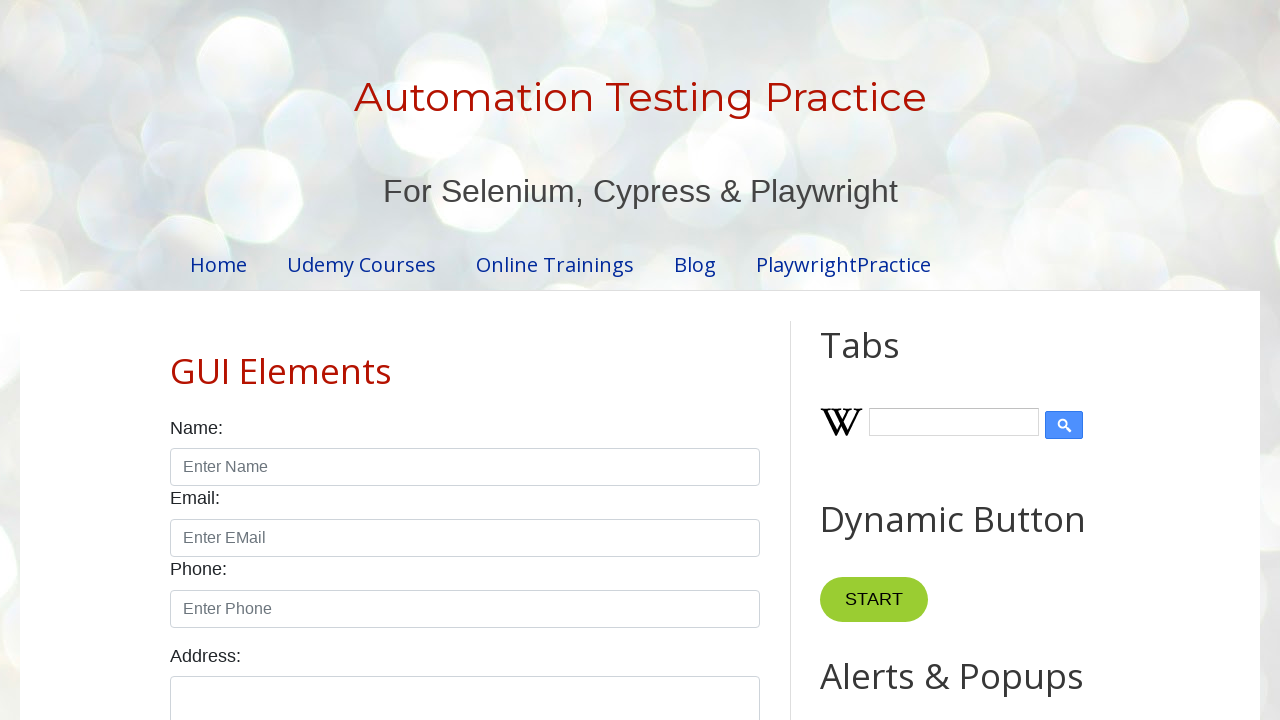

Retrieved ID attribute: 'monday'
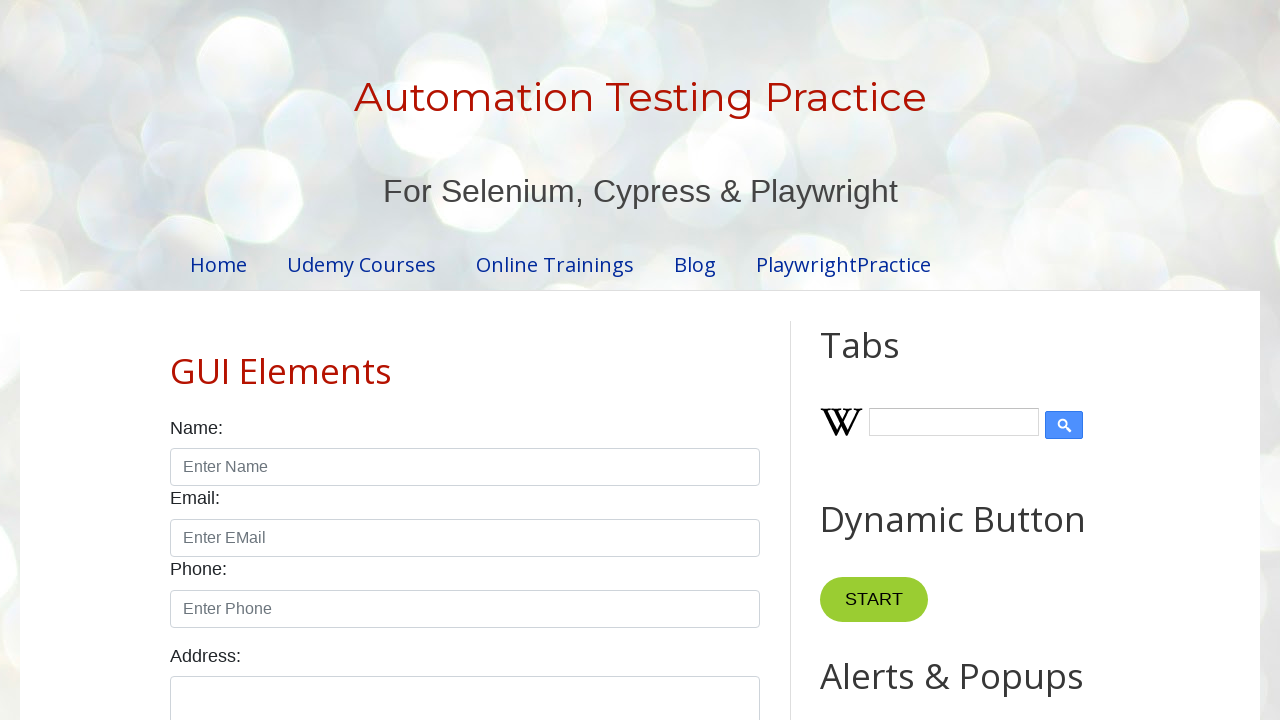

Clicked checkbox with ID 'monday' at (272, 360) on xpath=//input[@class='form-check-input' and @type='checkbox'] >> nth=1
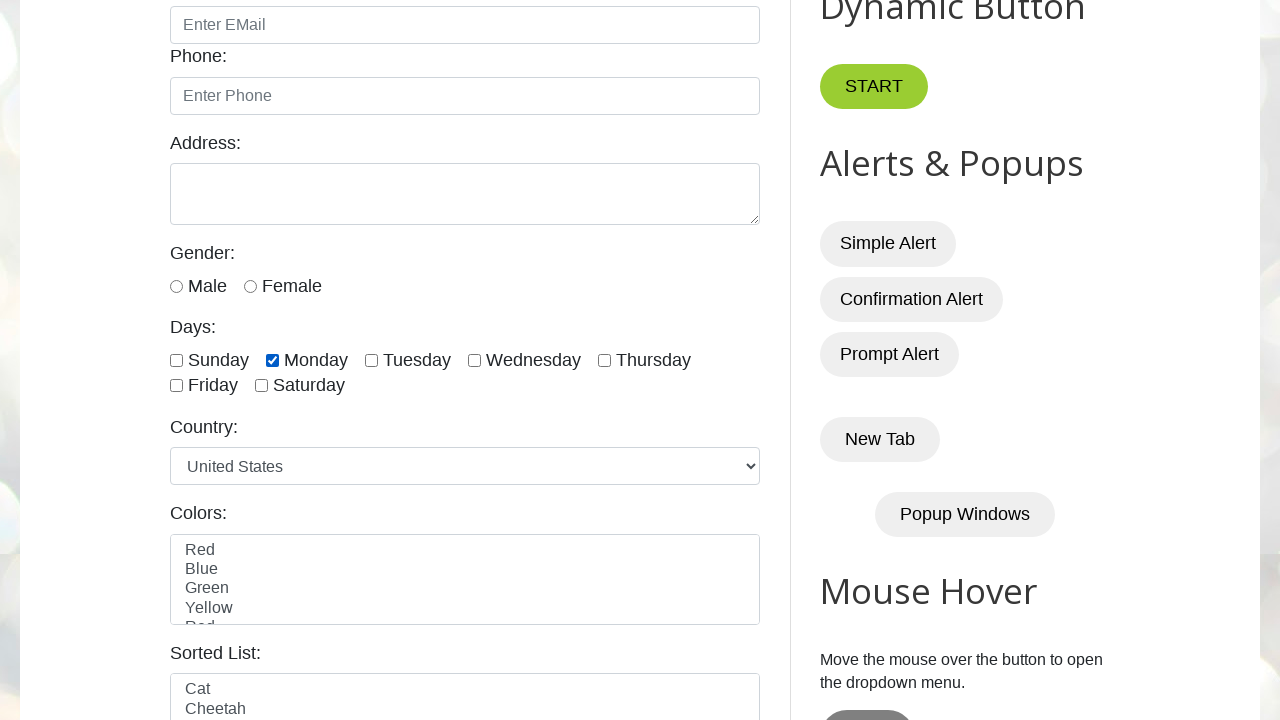

Selected checkbox at index 2
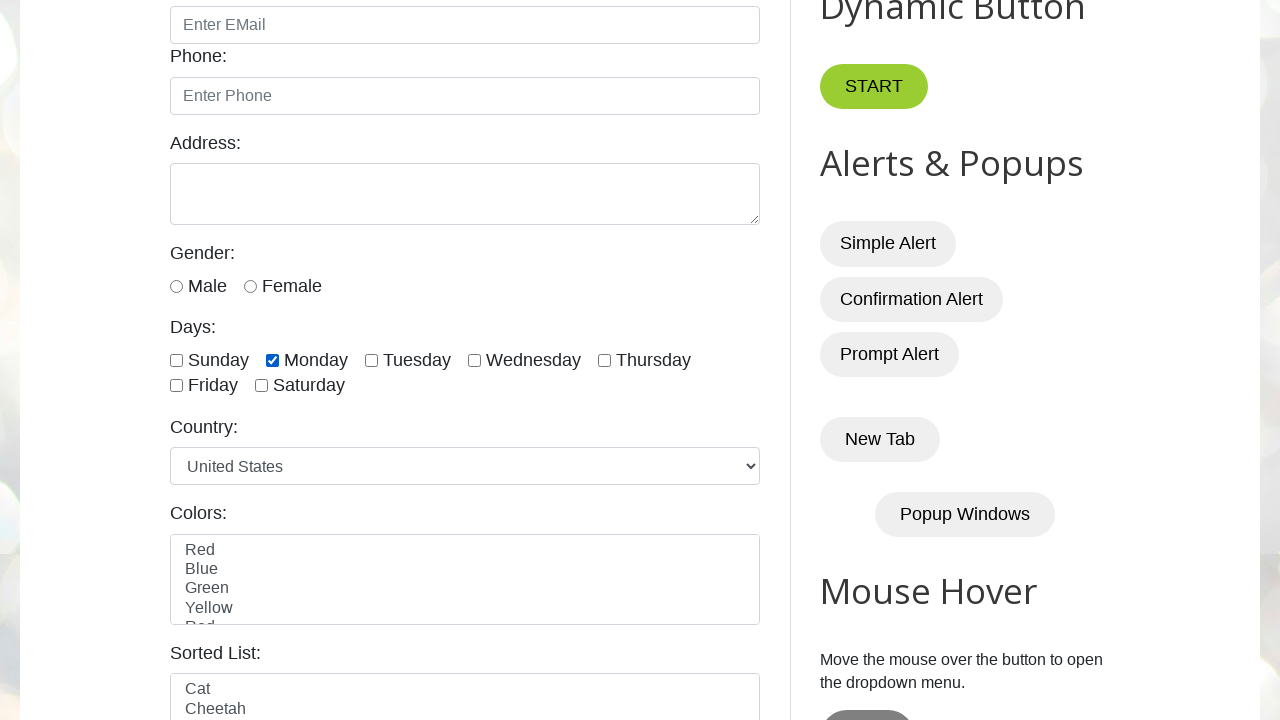

Retrieved ID attribute: 'tuesday'
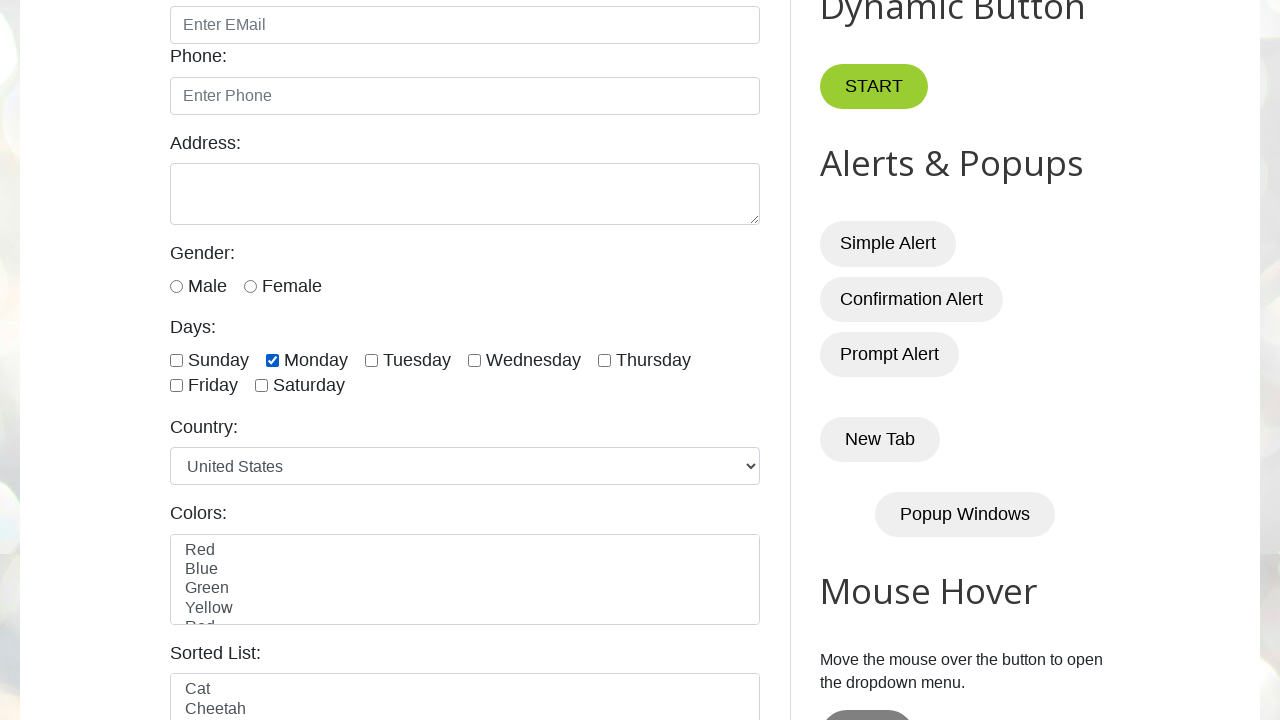

Selected checkbox at index 3
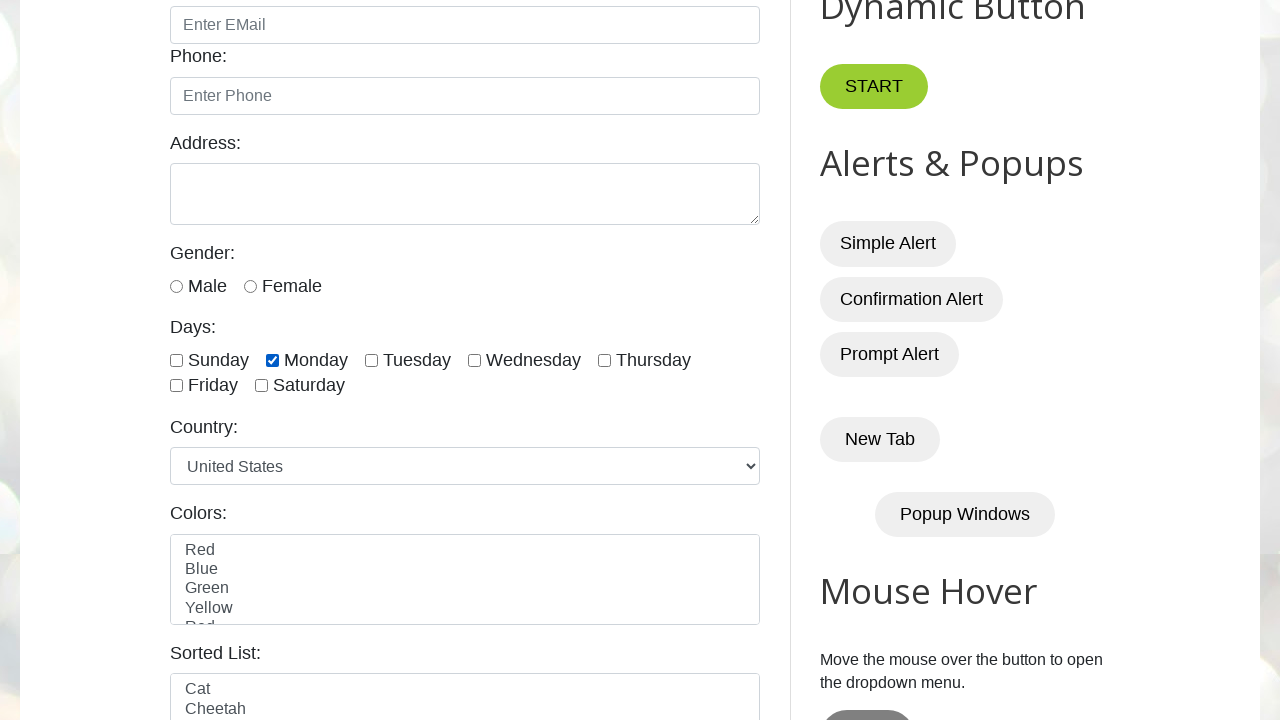

Retrieved ID attribute: 'wednesday'
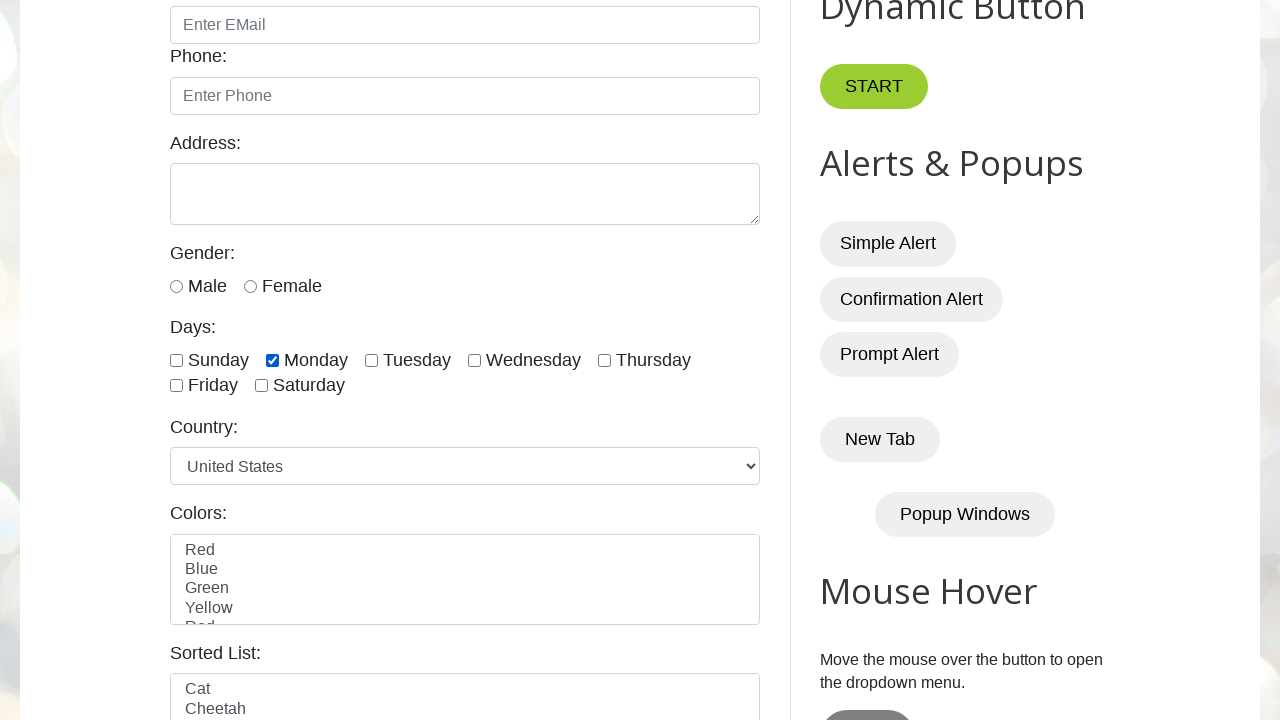

Selected checkbox at index 4
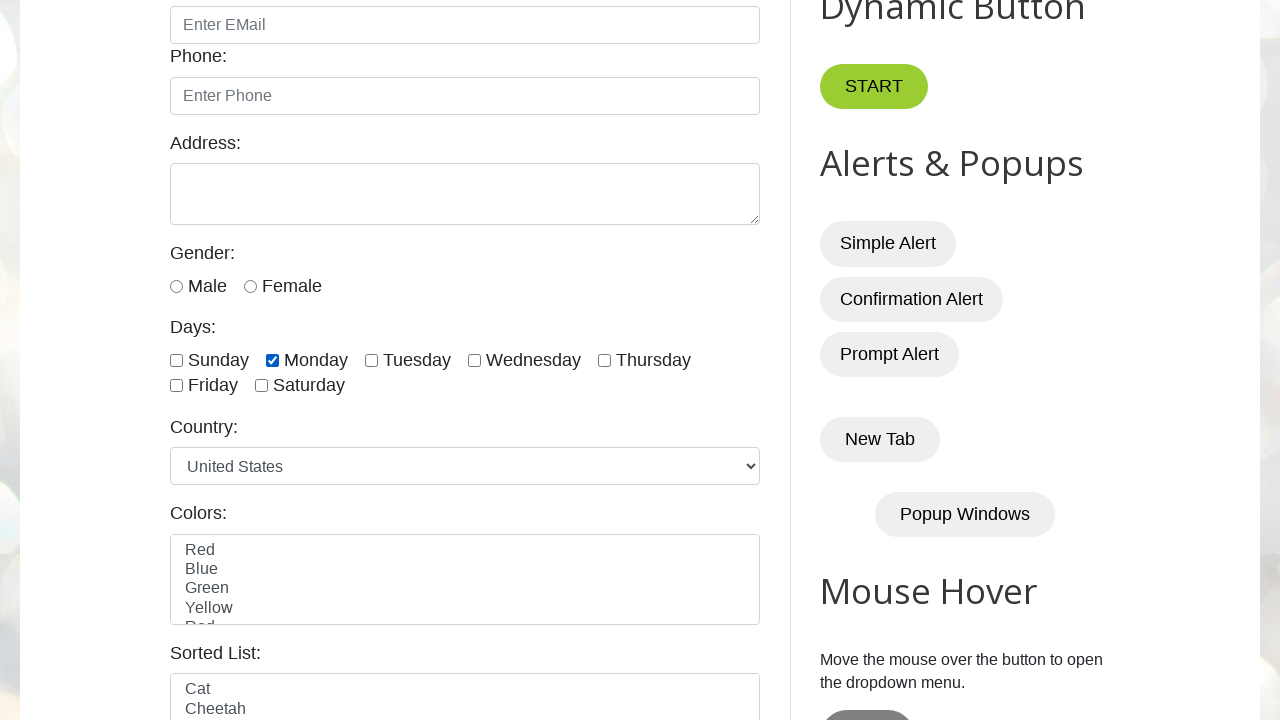

Retrieved ID attribute: 'thursday'
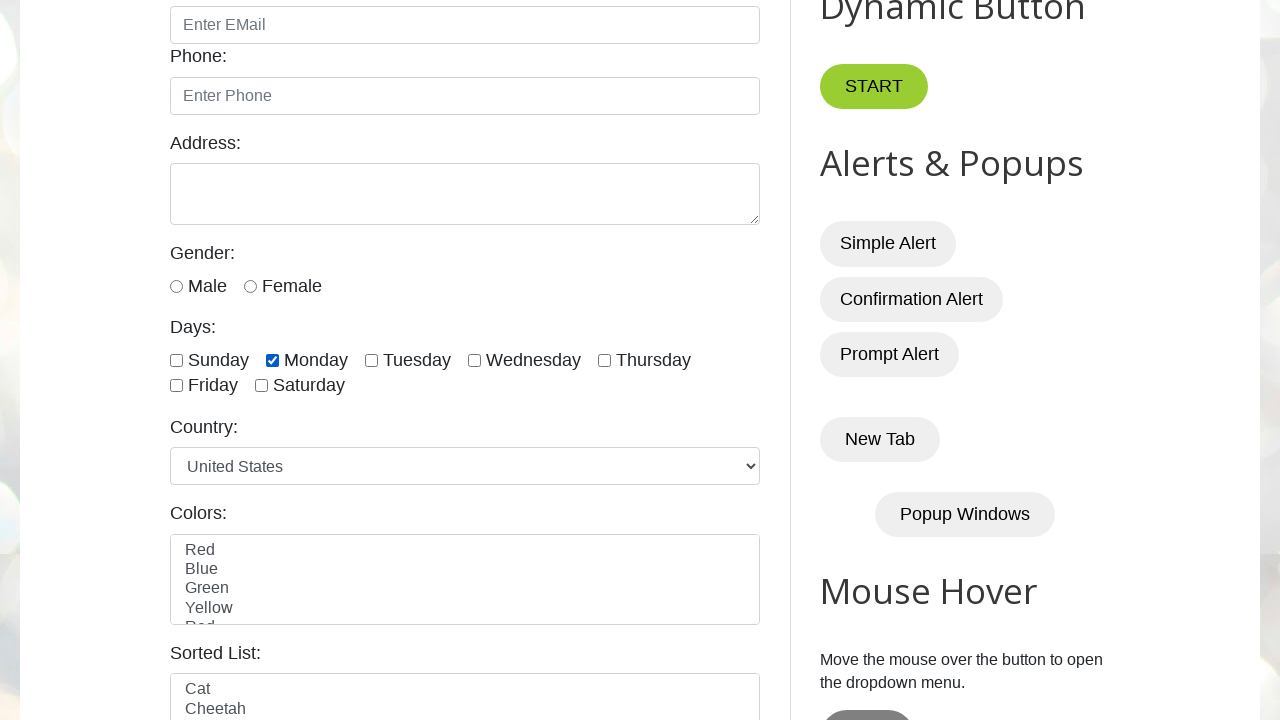

Selected checkbox at index 5
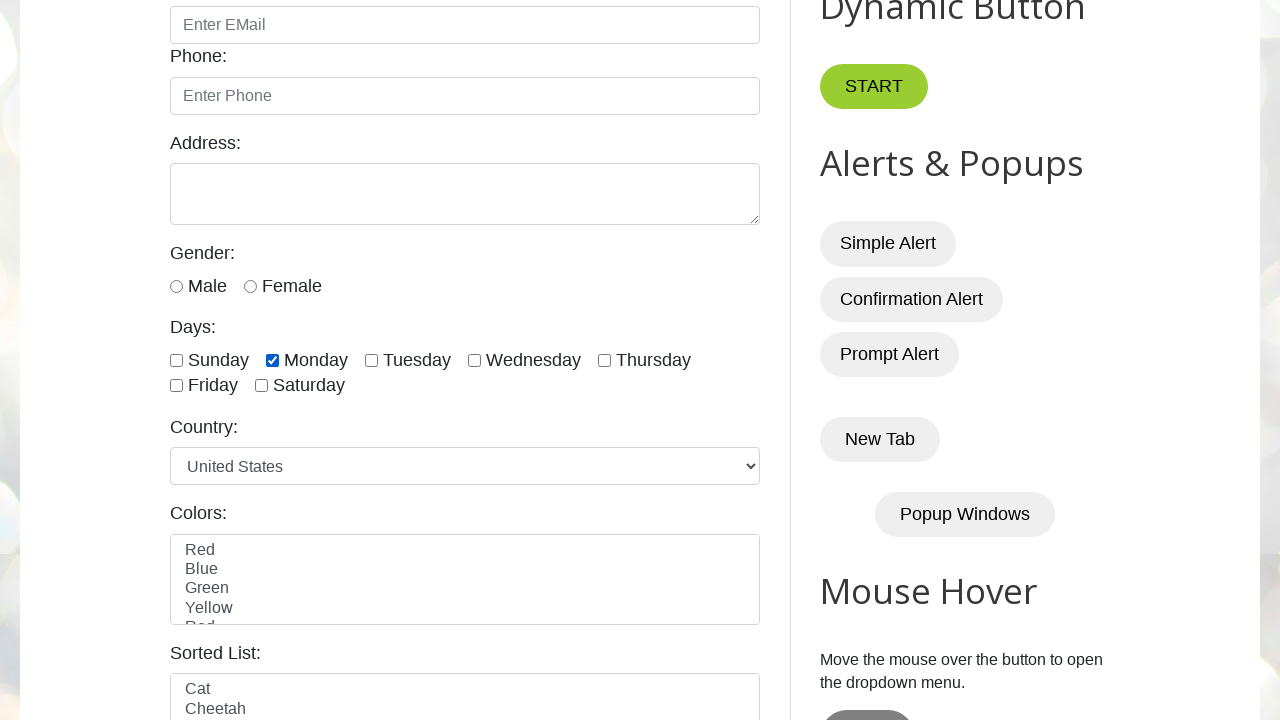

Retrieved ID attribute: 'friday'
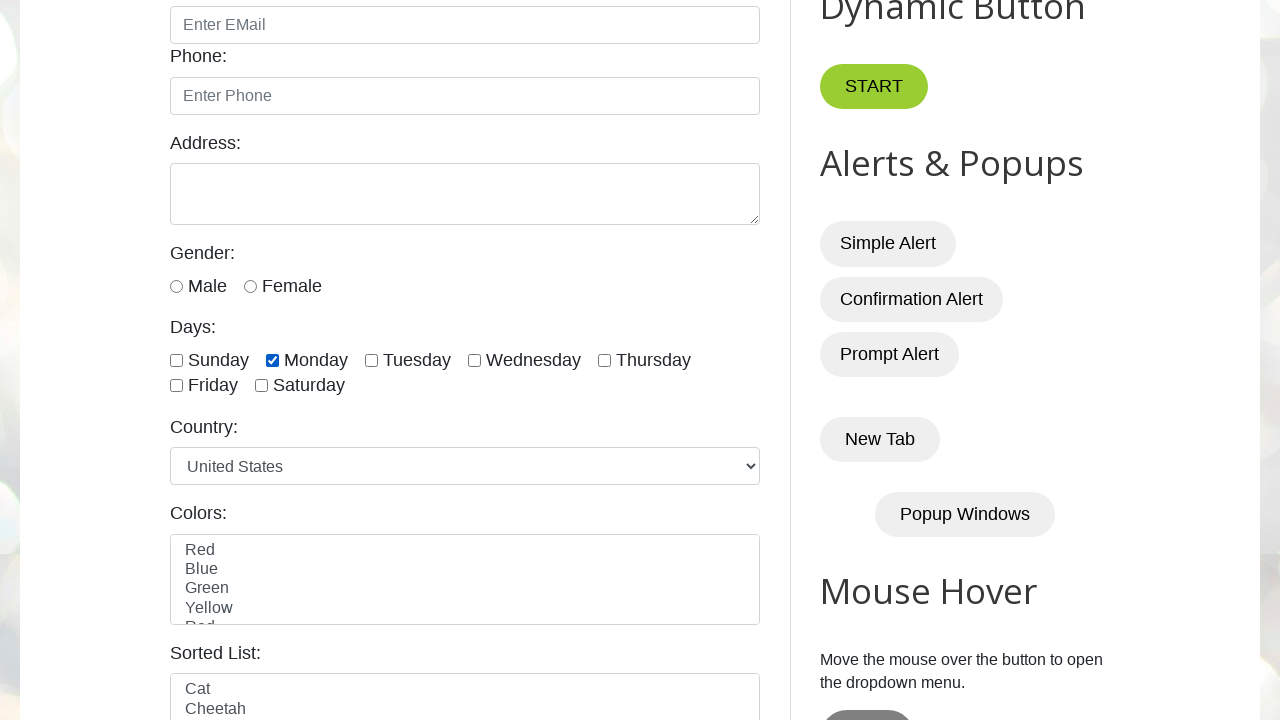

Selected checkbox at index 6
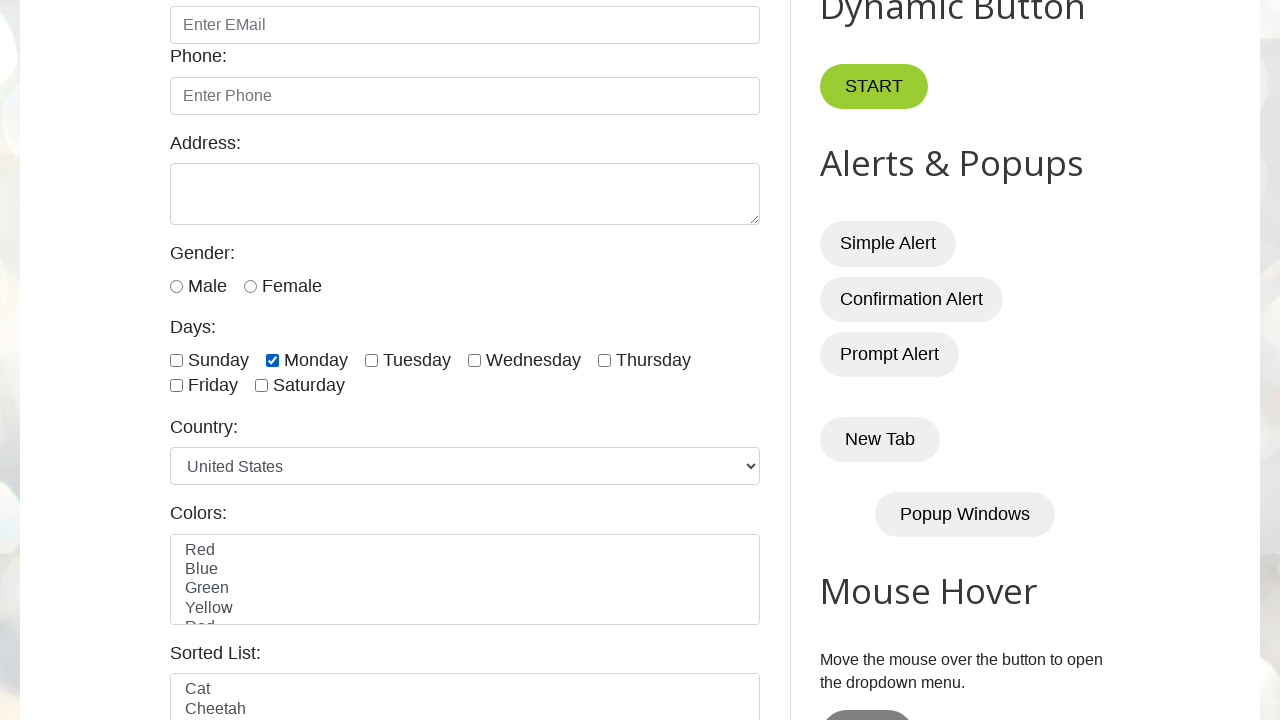

Retrieved ID attribute: 'saturday'
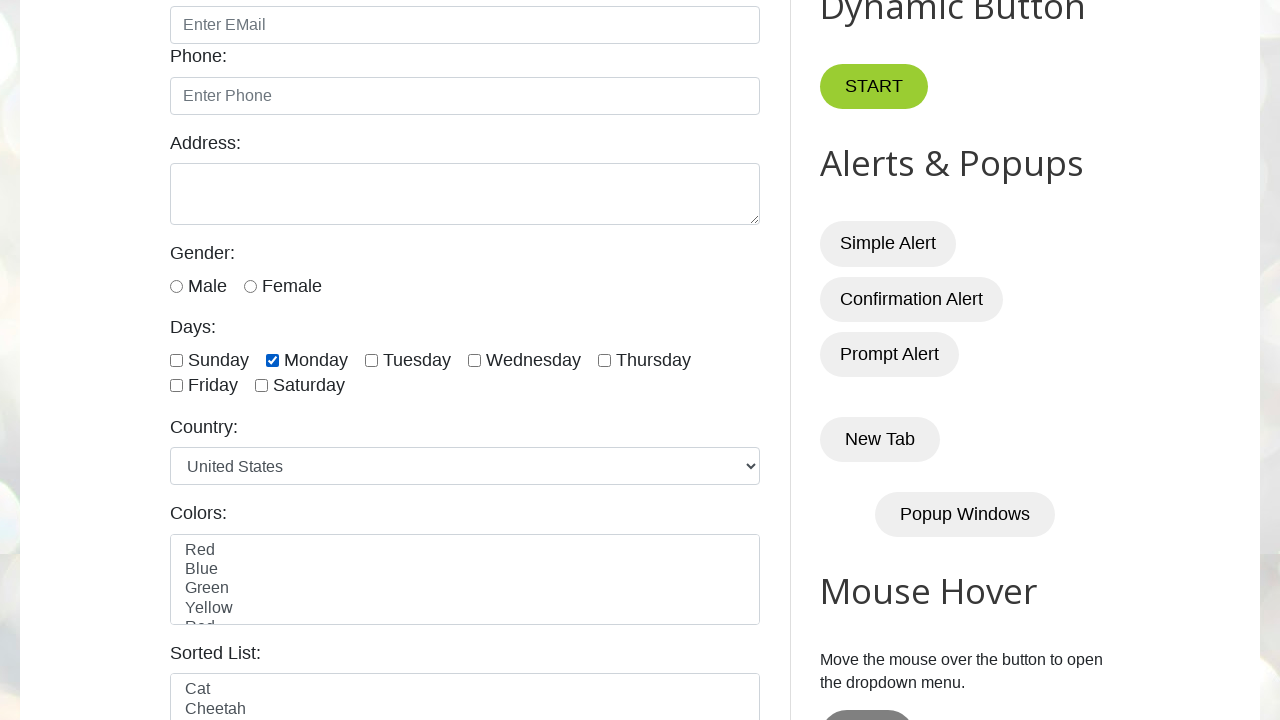

Clicked checkbox with ID 'saturday' at (262, 386) on xpath=//input[@class='form-check-input' and @type='checkbox'] >> nth=6
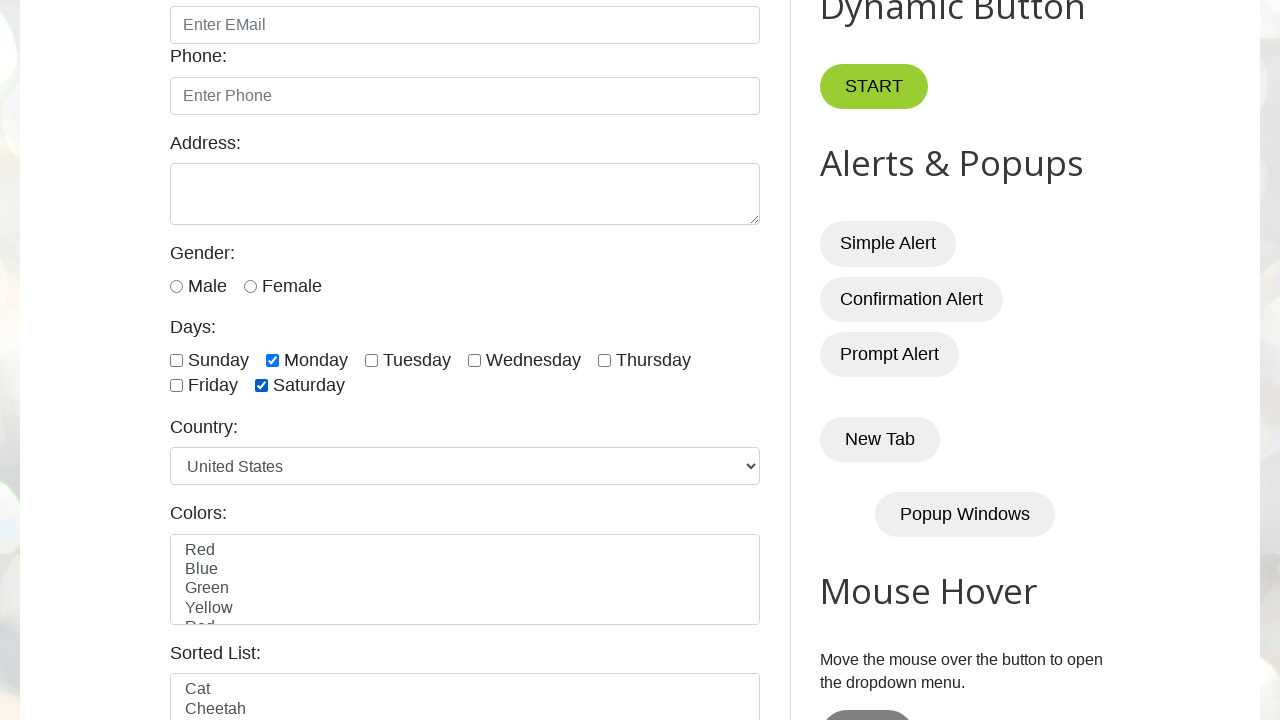

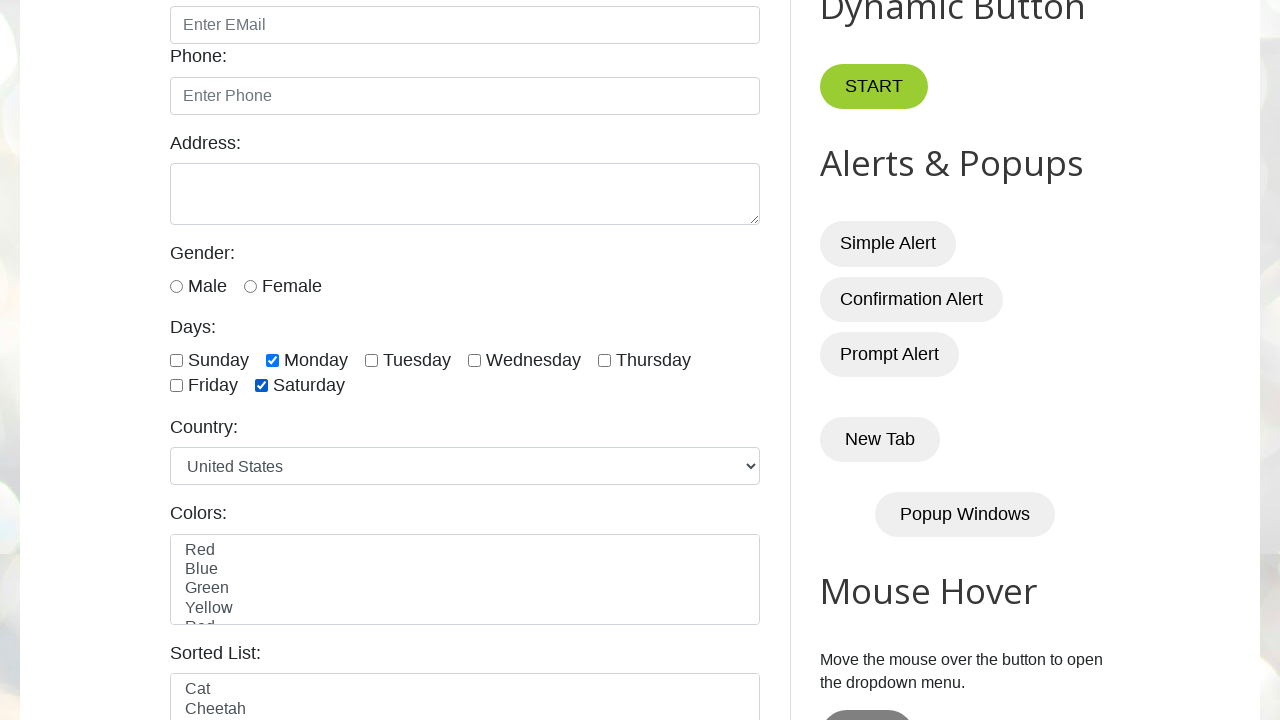